Tests multiple window handling by opening a new tab, switching between windows, and verifying content in both parent and child windows

Starting URL: https://demoqa.com/browser-windows

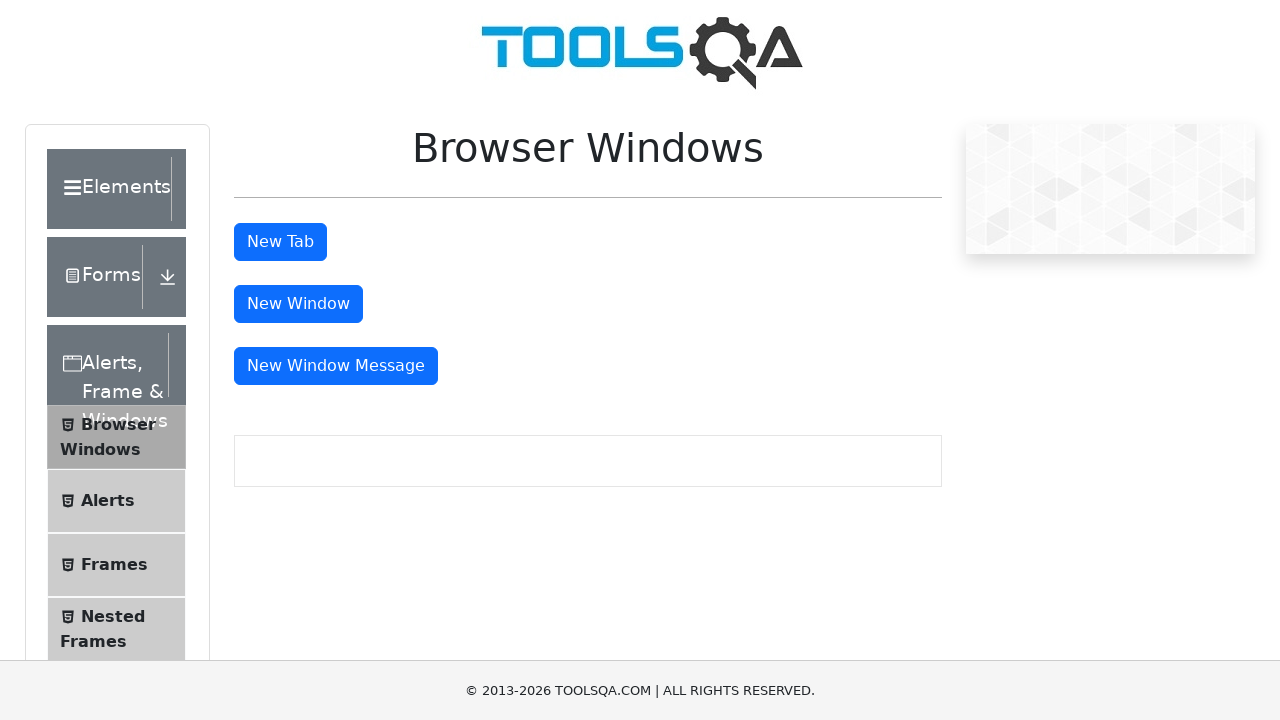

Scrolled down 1500px to make button visible
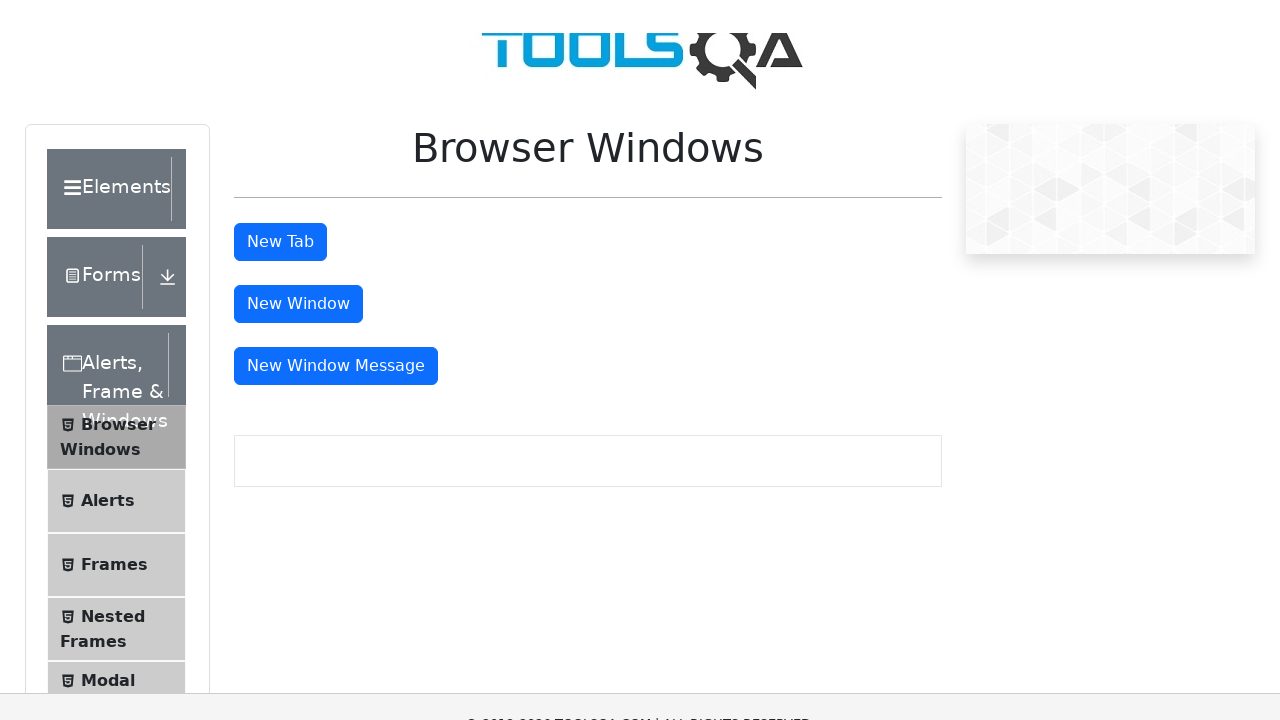

Clicked tab button to open new window at (280, 19) on #tabButton
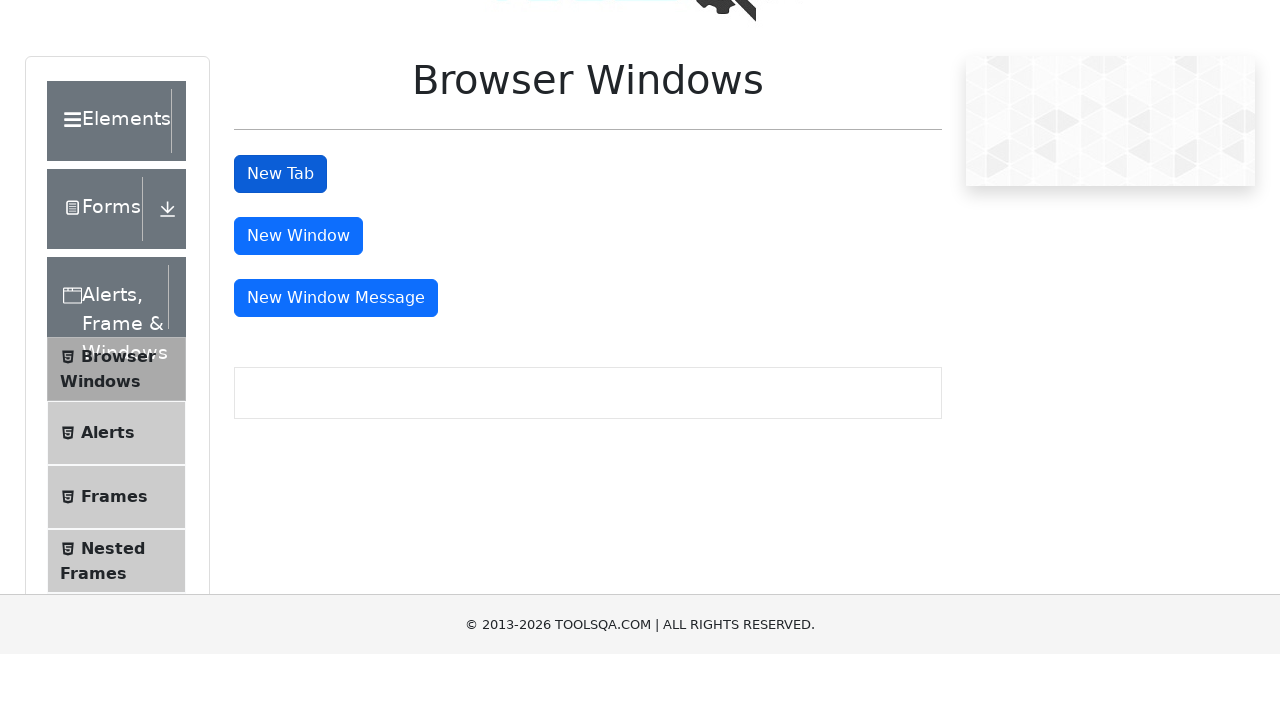

Retrieved heading text from child window: 'This is a sample page'
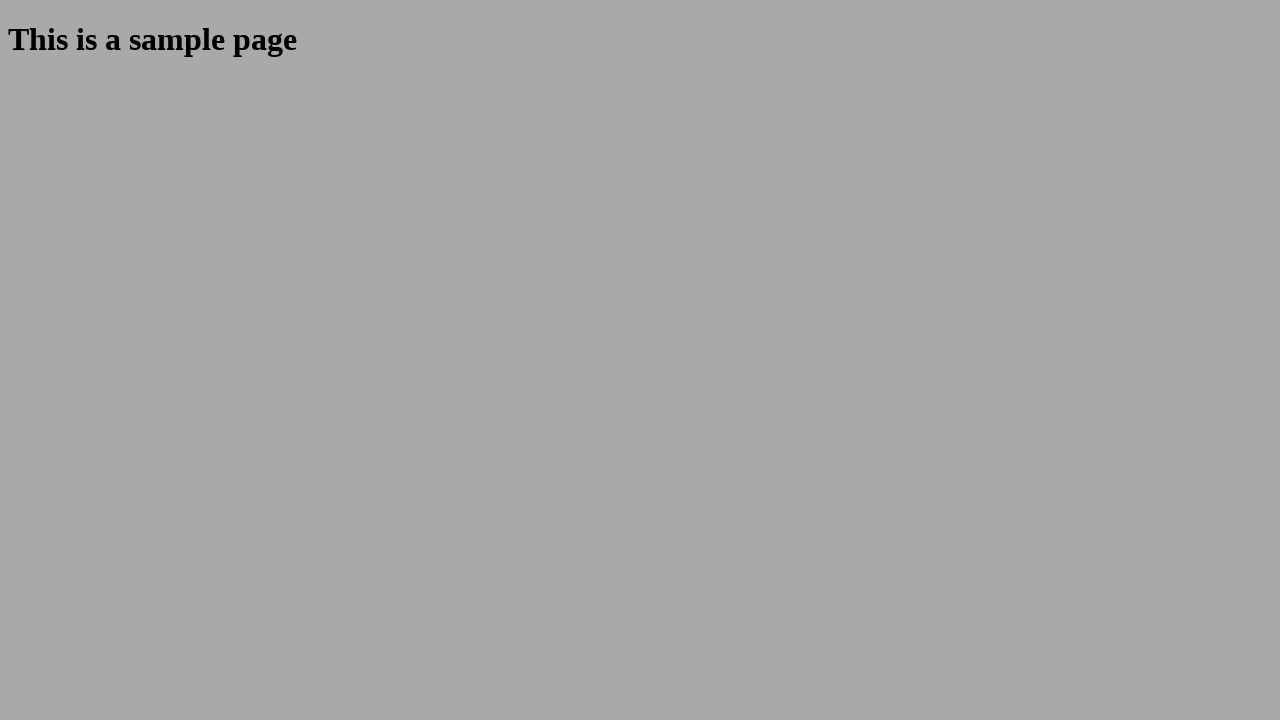

Retrieved window button text from parent window: 'New Window'
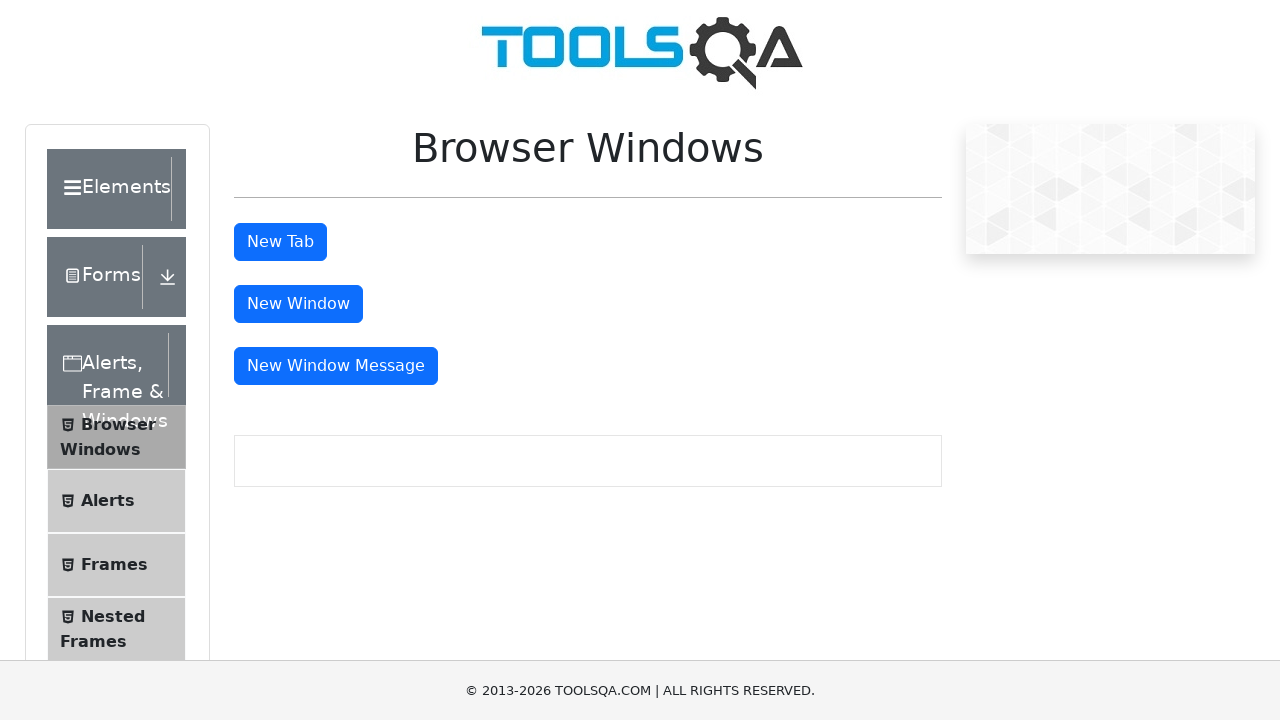

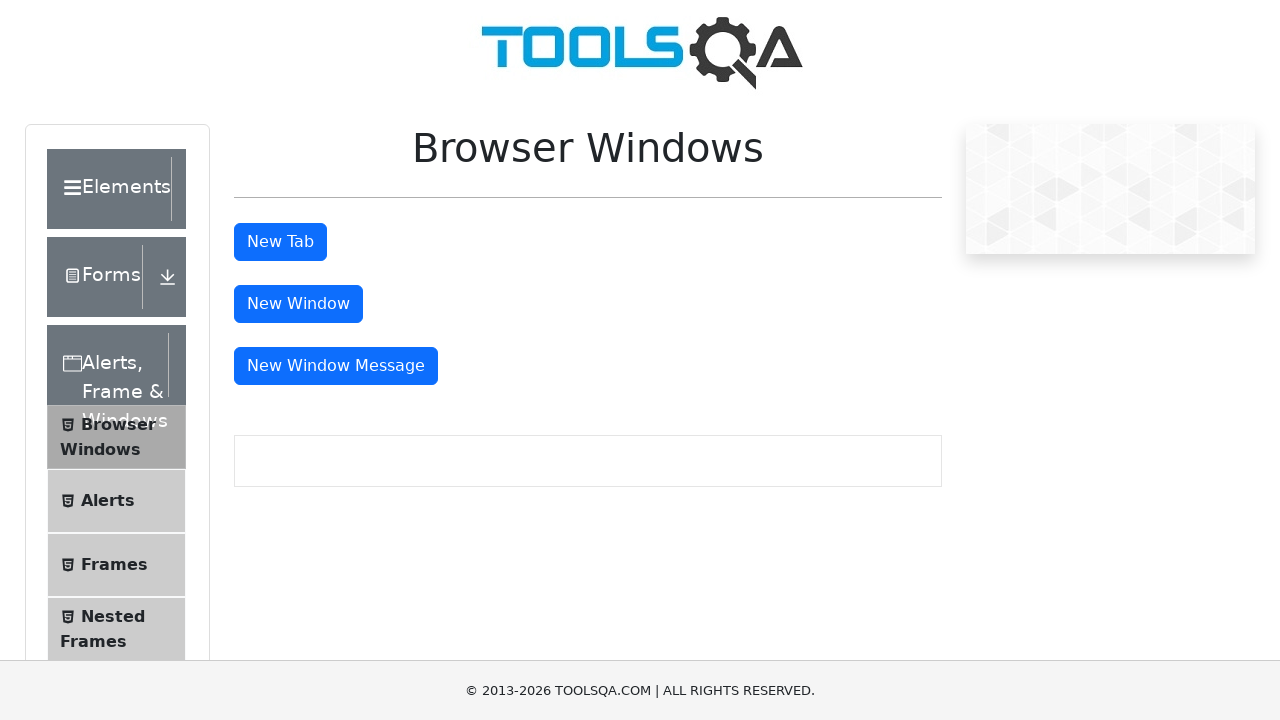